Tests that edits are saved when the input loses focus (blur event)

Starting URL: https://demo.playwright.dev/todomvc

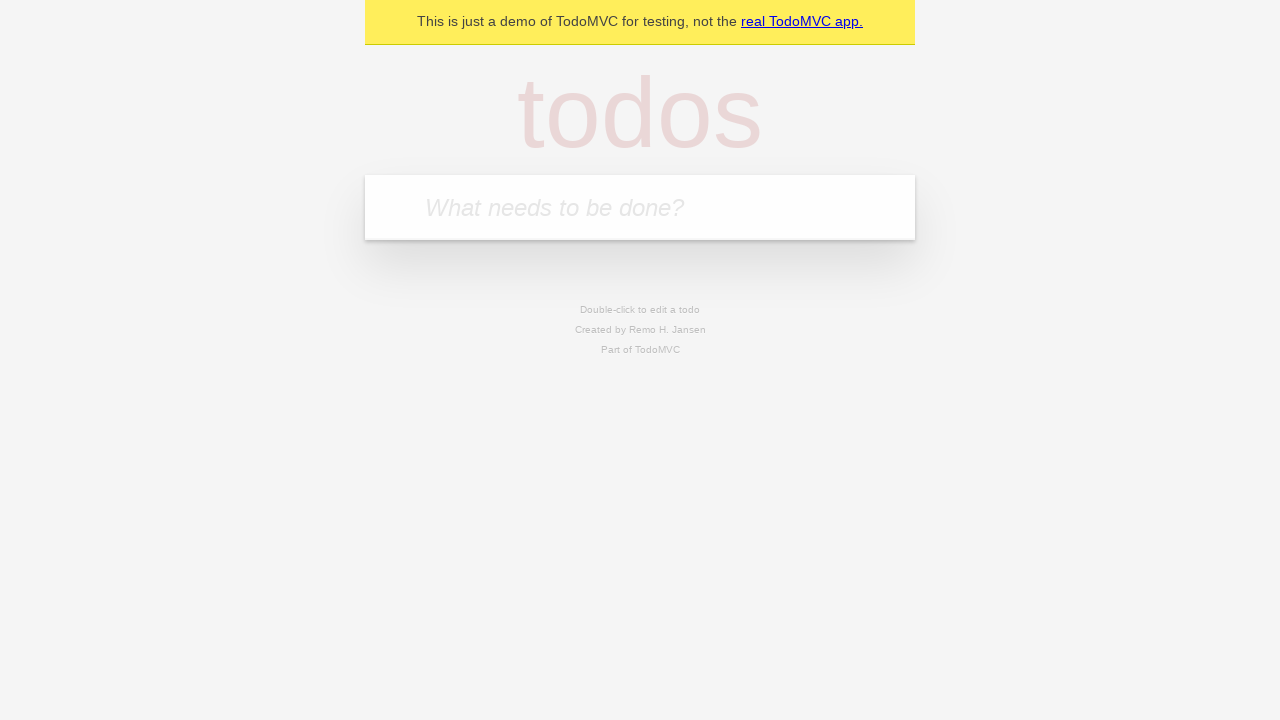

Filled input with first todo 'buy some cheese' on internal:attr=[placeholder="What needs to be done?"i]
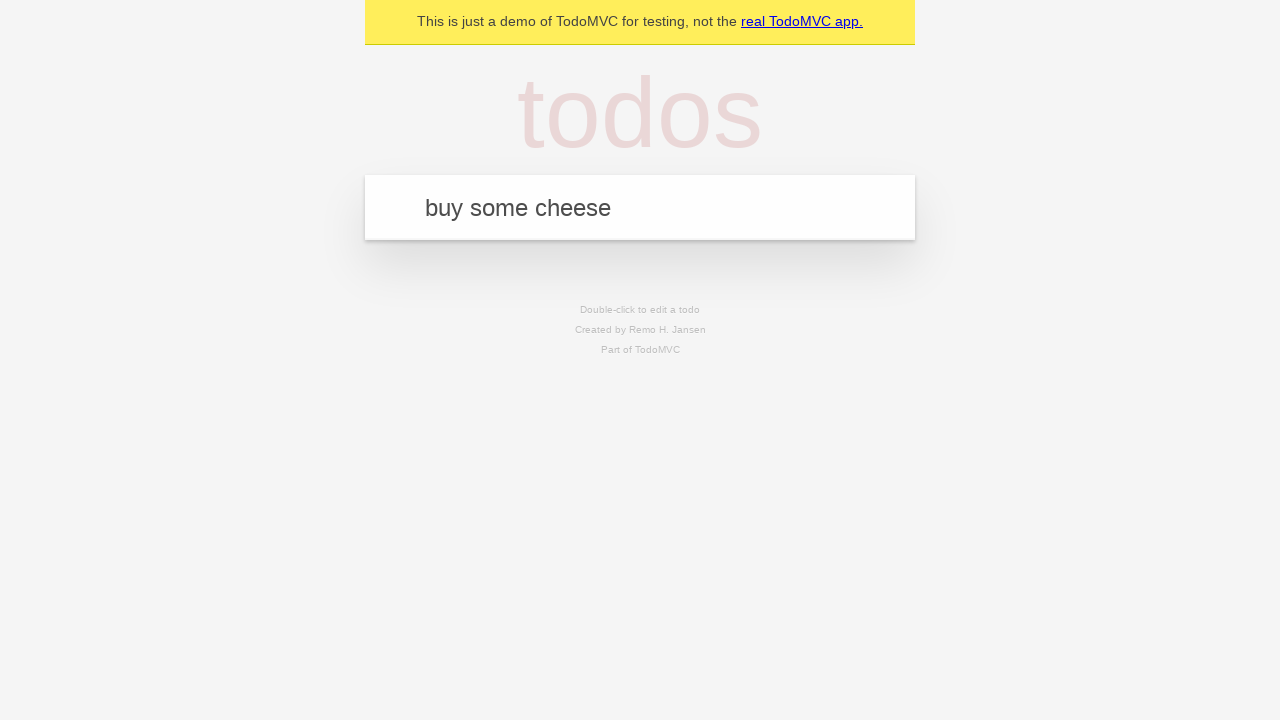

Pressed Enter to create first todo on internal:attr=[placeholder="What needs to be done?"i]
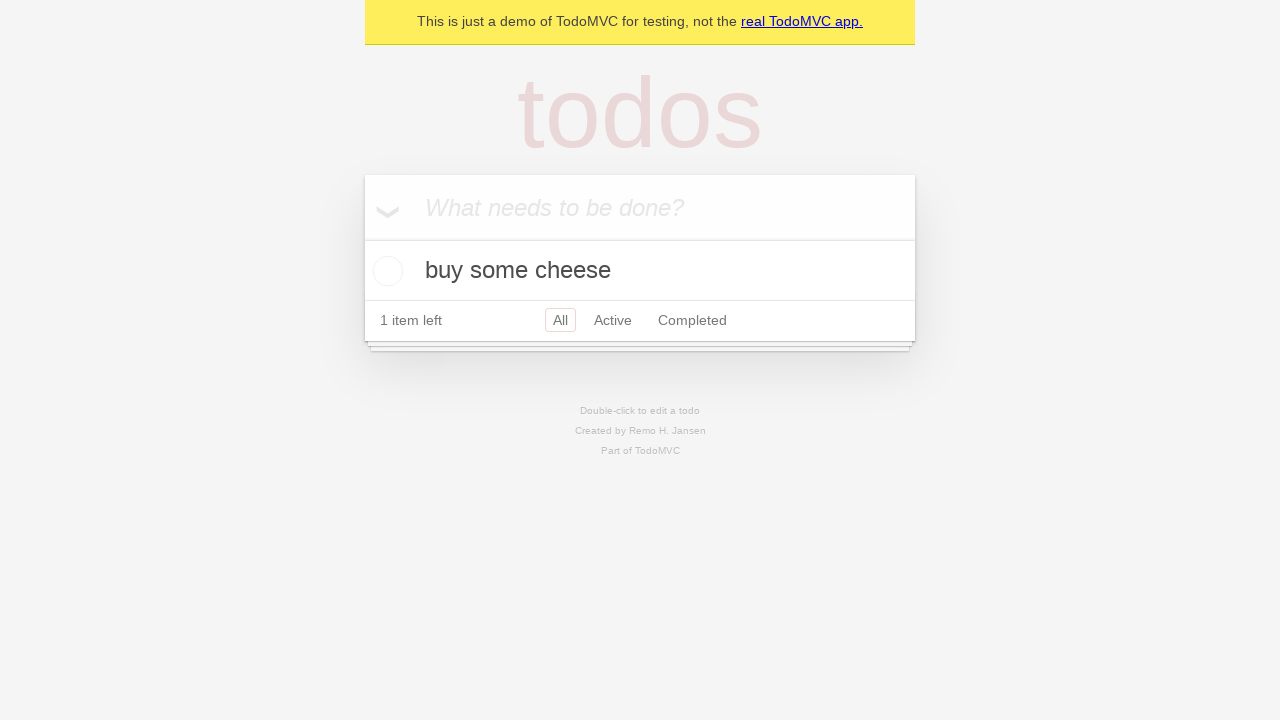

Filled input with second todo 'feed the cat' on internal:attr=[placeholder="What needs to be done?"i]
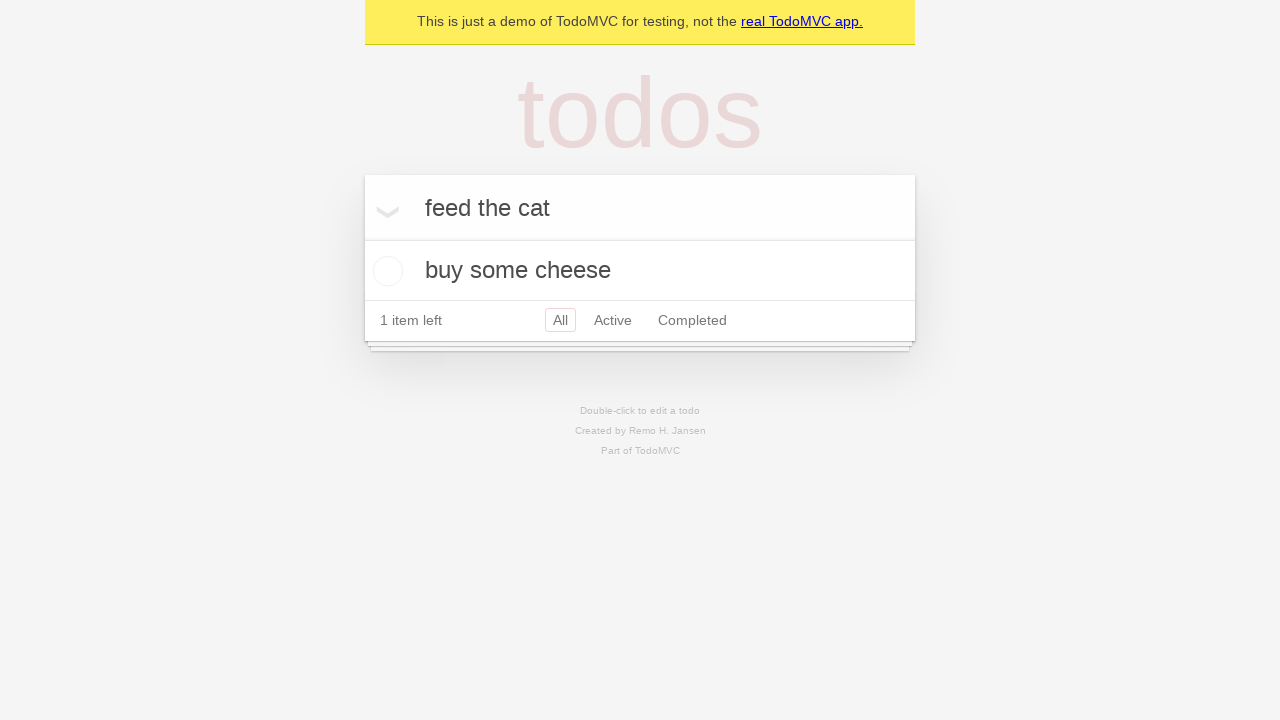

Pressed Enter to create second todo on internal:attr=[placeholder="What needs to be done?"i]
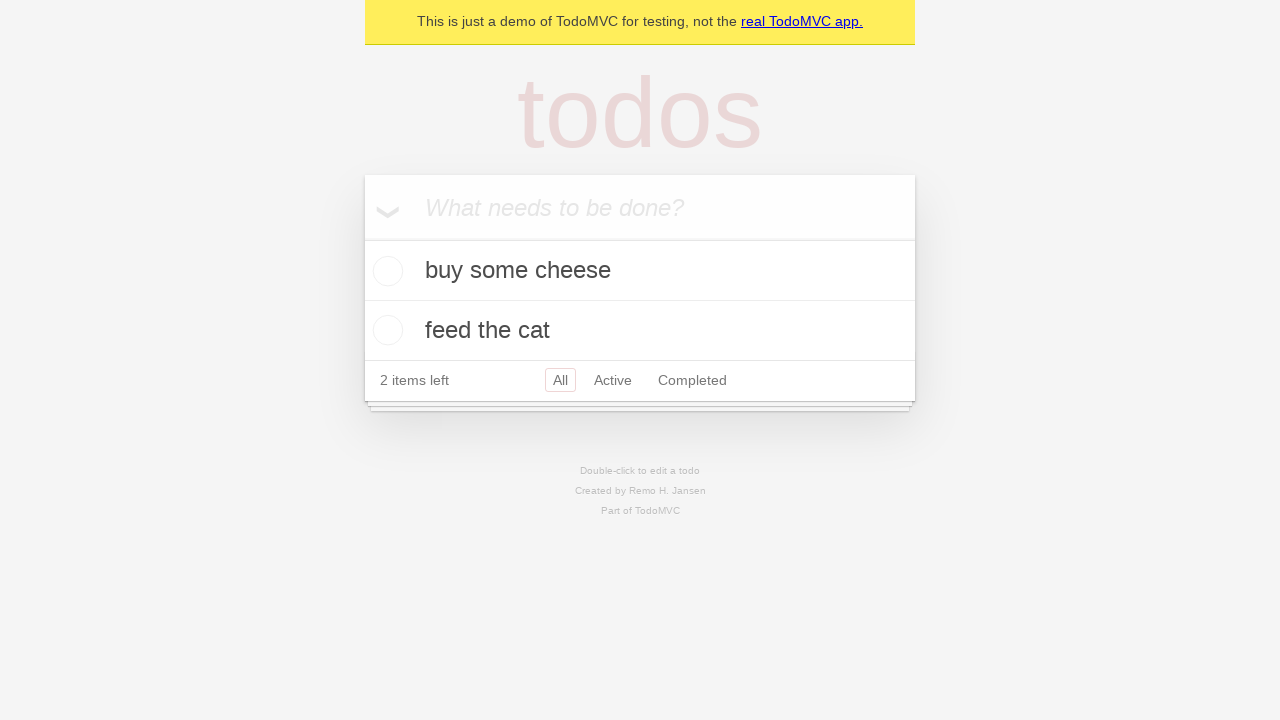

Filled input with third todo 'book a doctors appointment' on internal:attr=[placeholder="What needs to be done?"i]
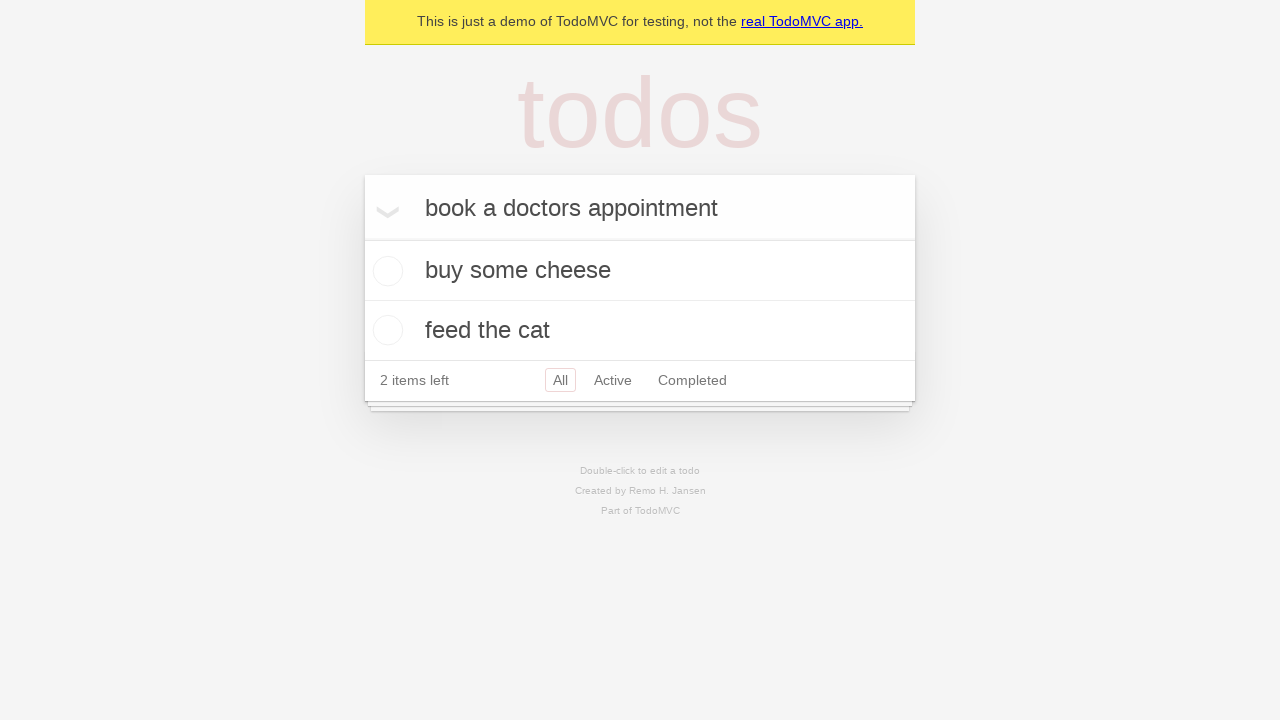

Pressed Enter to create third todo on internal:attr=[placeholder="What needs to be done?"i]
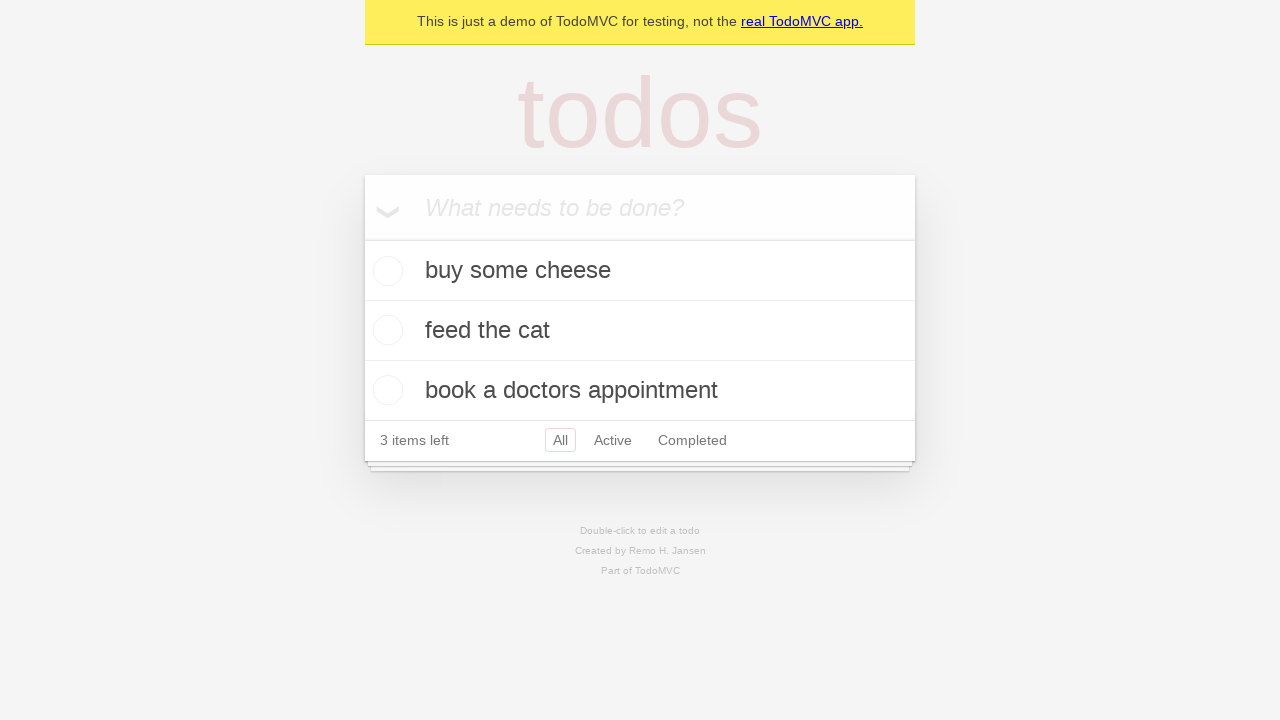

Double-clicked second todo item to enter edit mode at (640, 331) on internal:testid=[data-testid="todo-item"s] >> nth=1
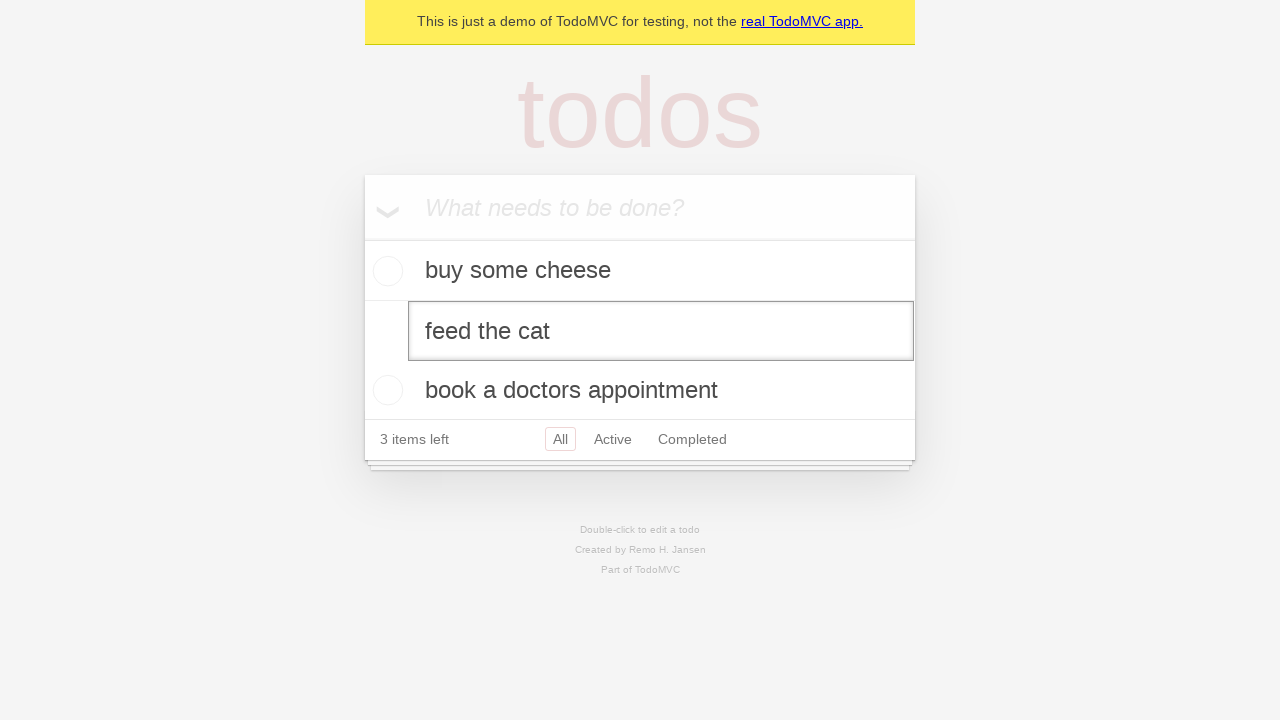

Filled edit textbox with new text 'buy some sausages' on internal:testid=[data-testid="todo-item"s] >> nth=1 >> internal:role=textbox[nam
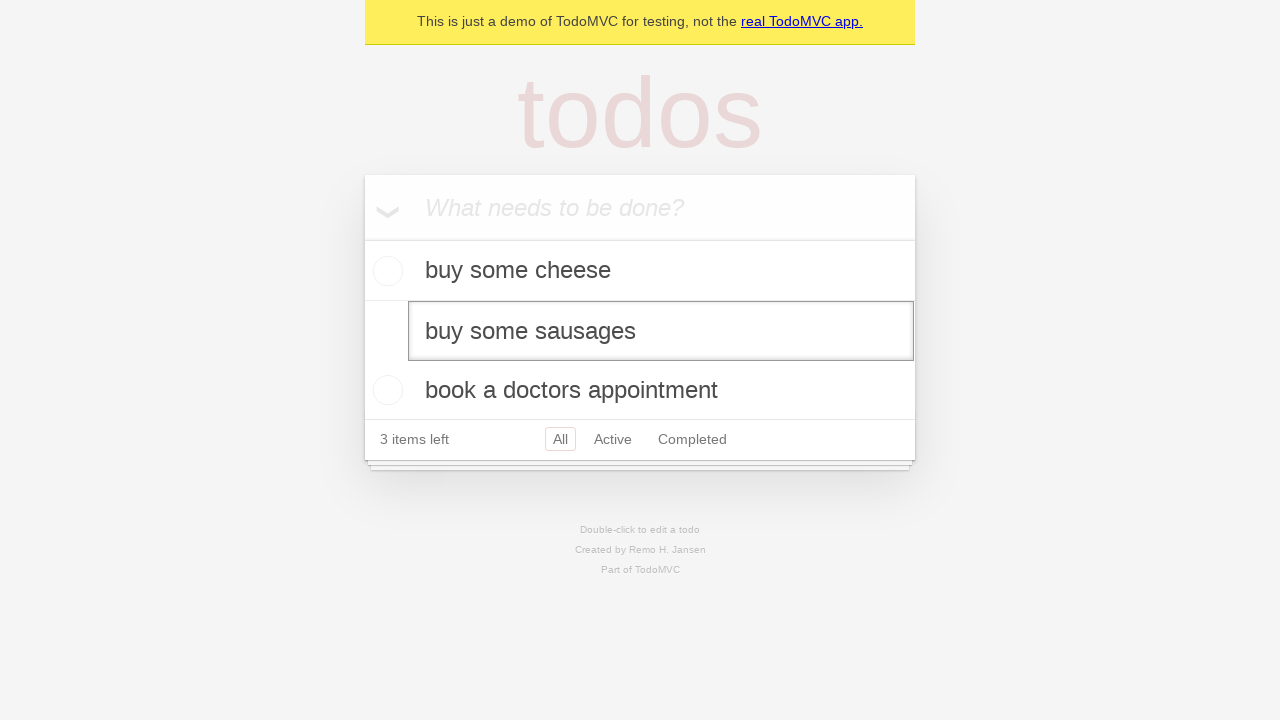

Dispatched blur event to save edited todo
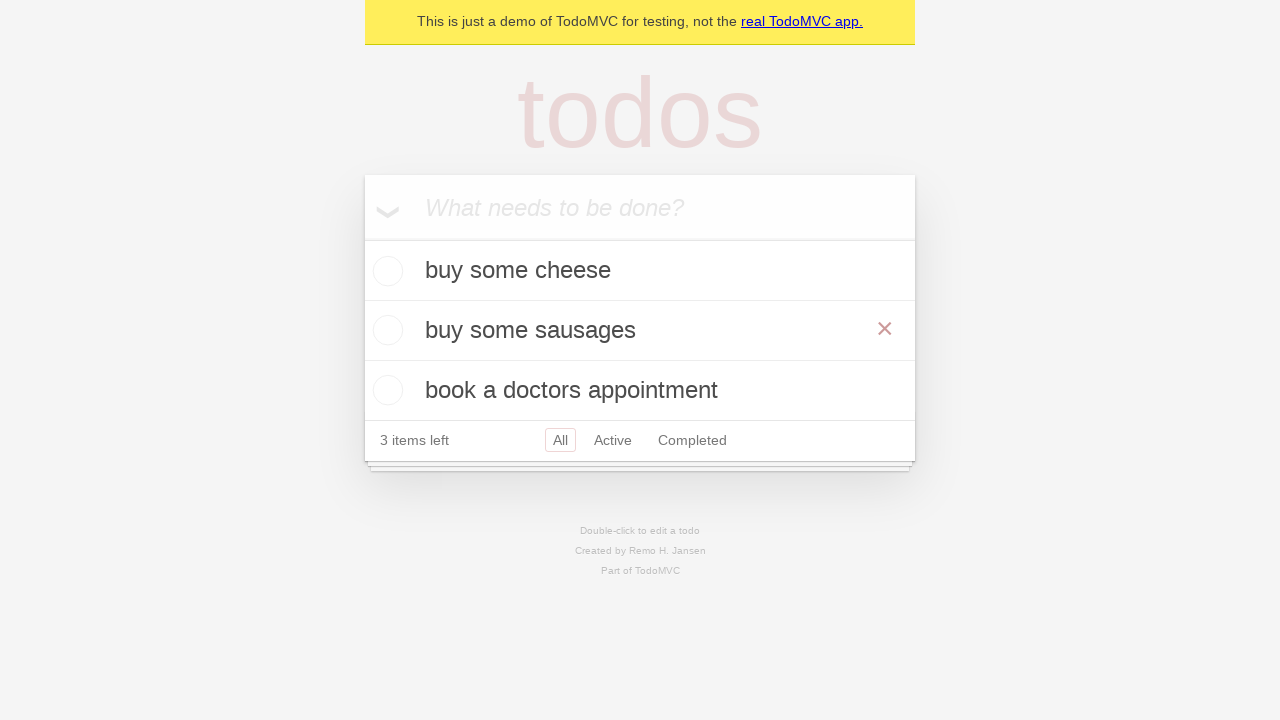

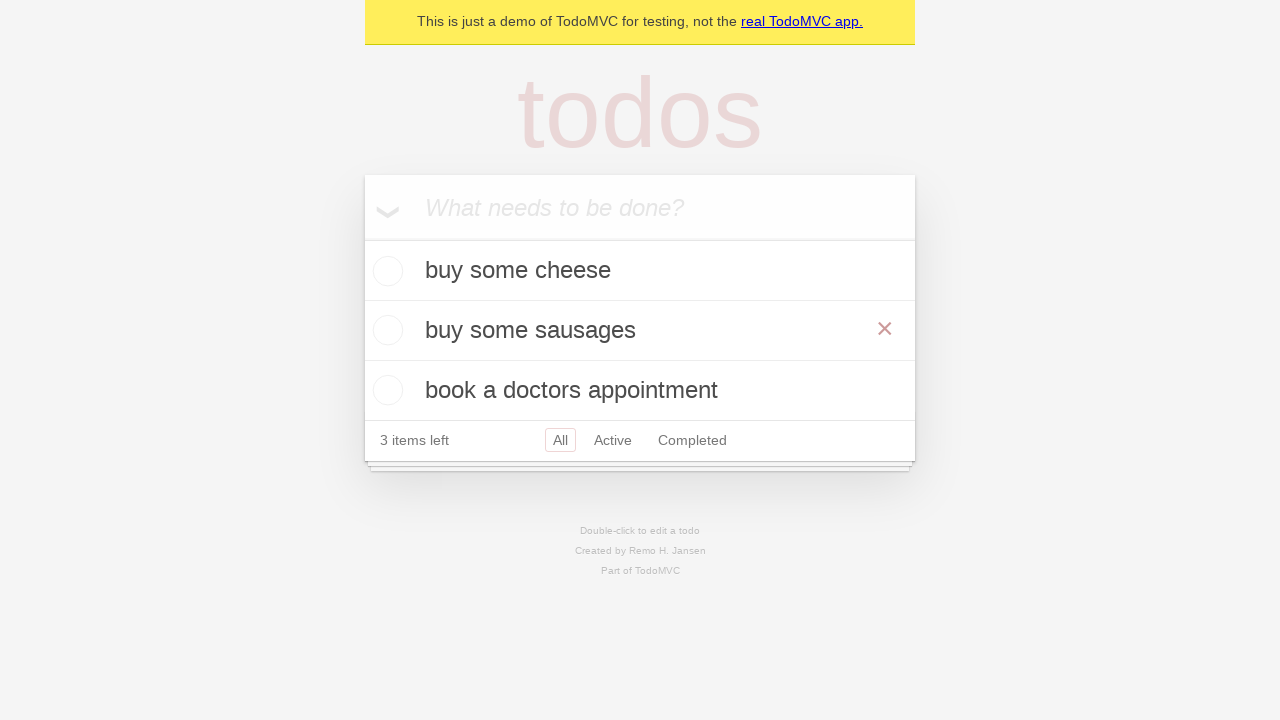